Tests that clicking the 'Active' filter button shows only active todos

Starting URL: https://todomvc.com/examples/typescript-angular/#/

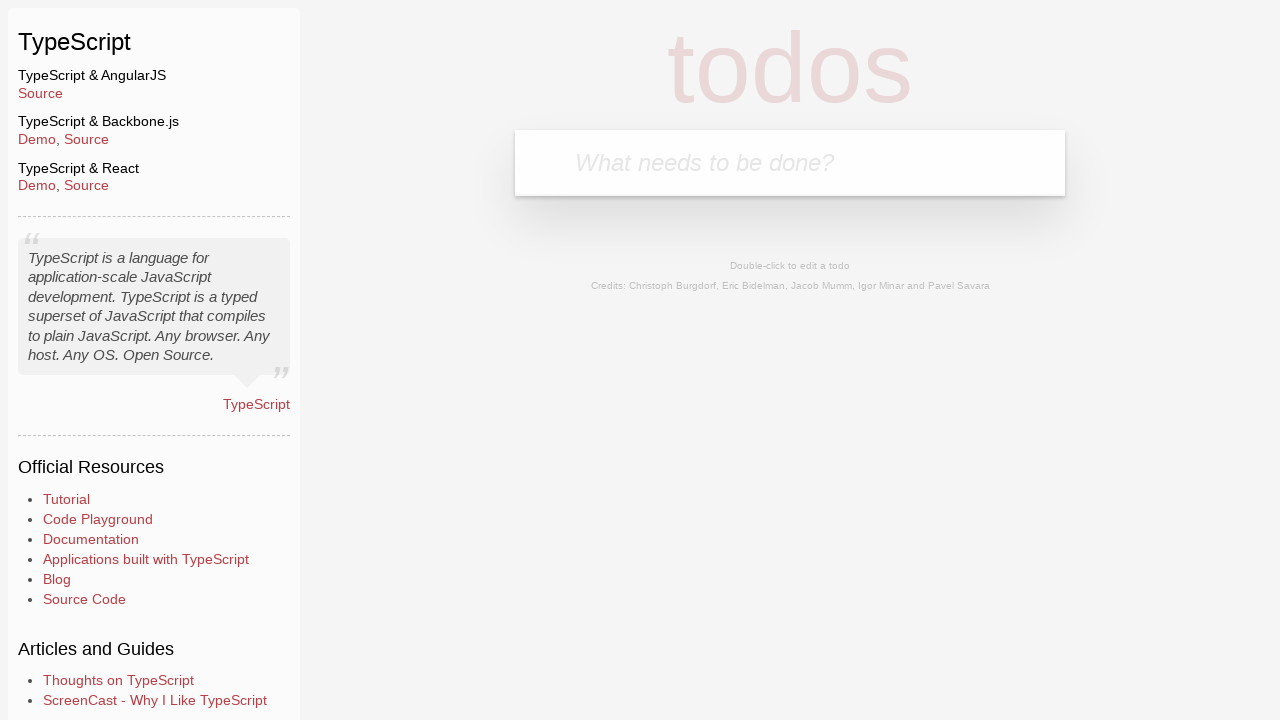

Filled new todo field with 'Example1' on .new-todo
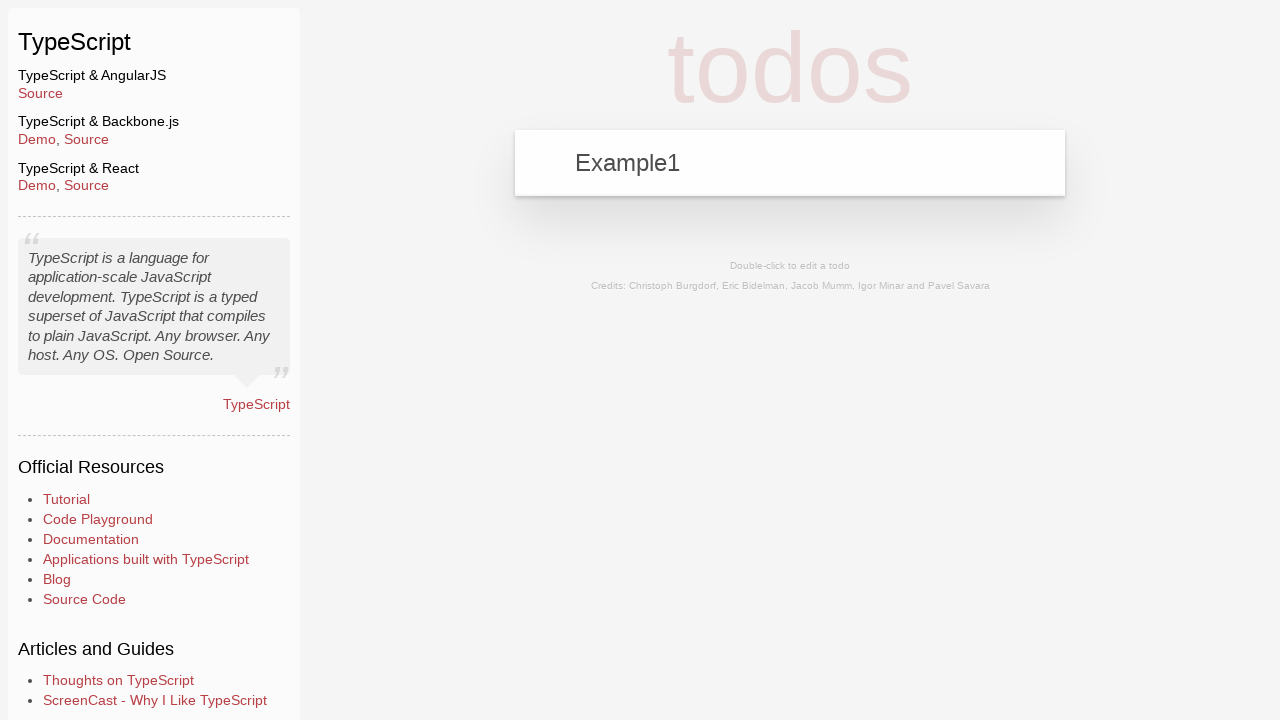

Pressed Enter to add first todo on .new-todo
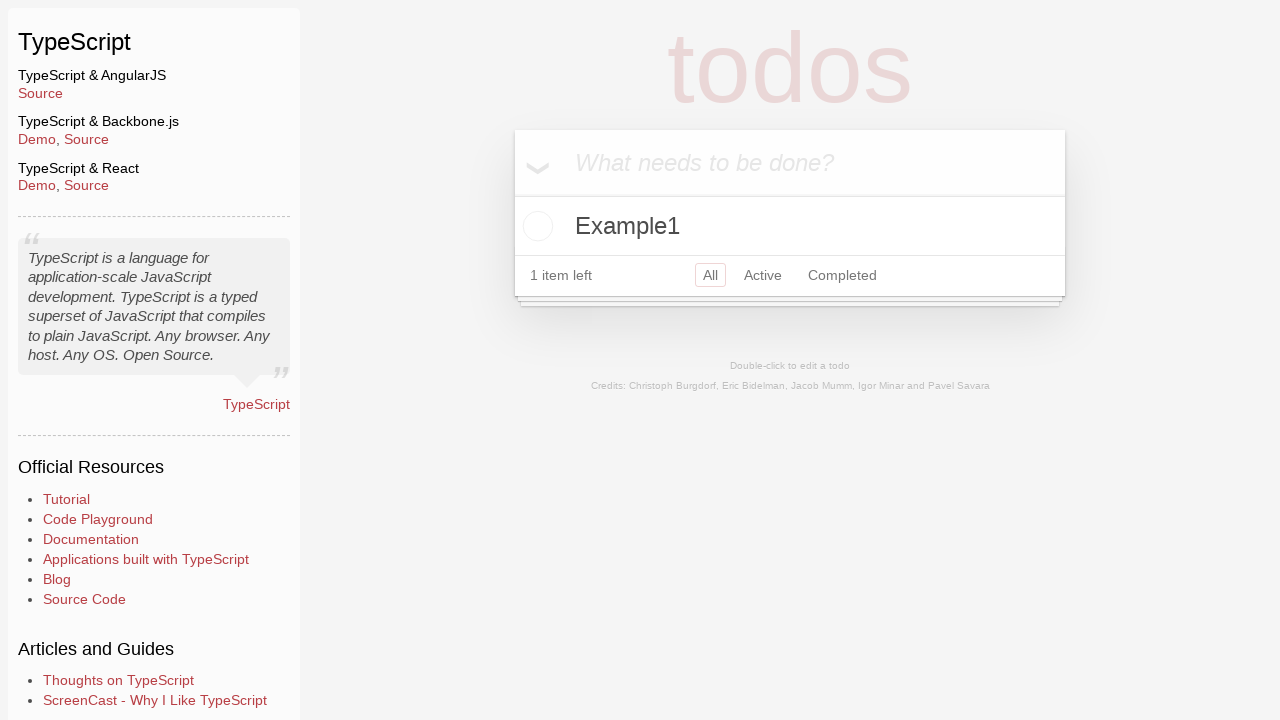

Filled new todo field with 'Example2' on .new-todo
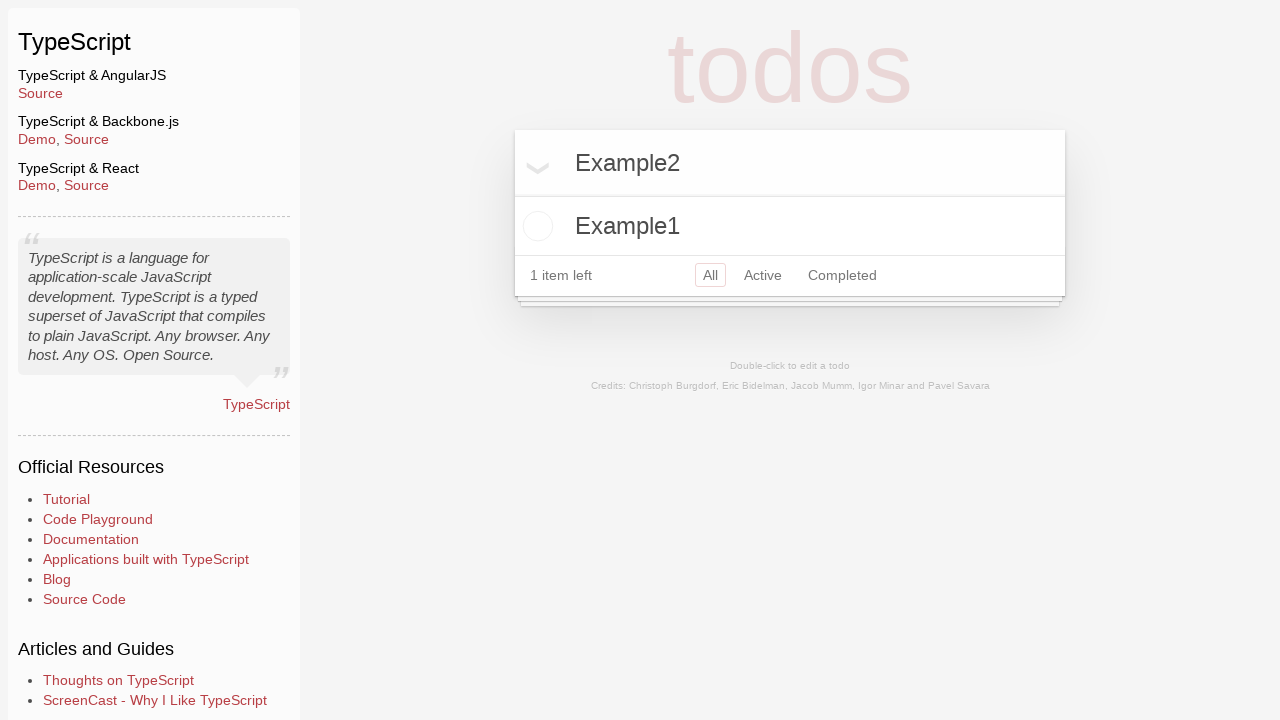

Pressed Enter to add second todo on .new-todo
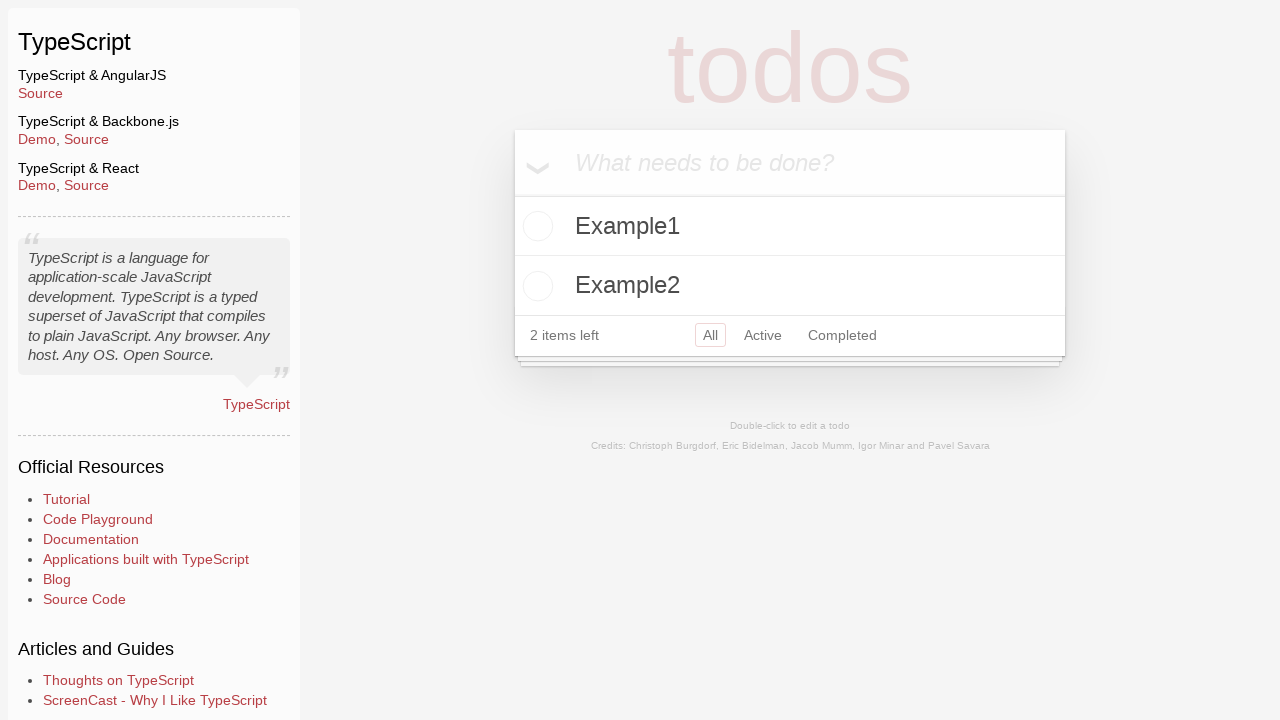

Marked 'Example2' as completed by clicking checkbox at (535, 286) on xpath=//label[text()='Example2']/preceding-sibling::input[@type='checkbox']
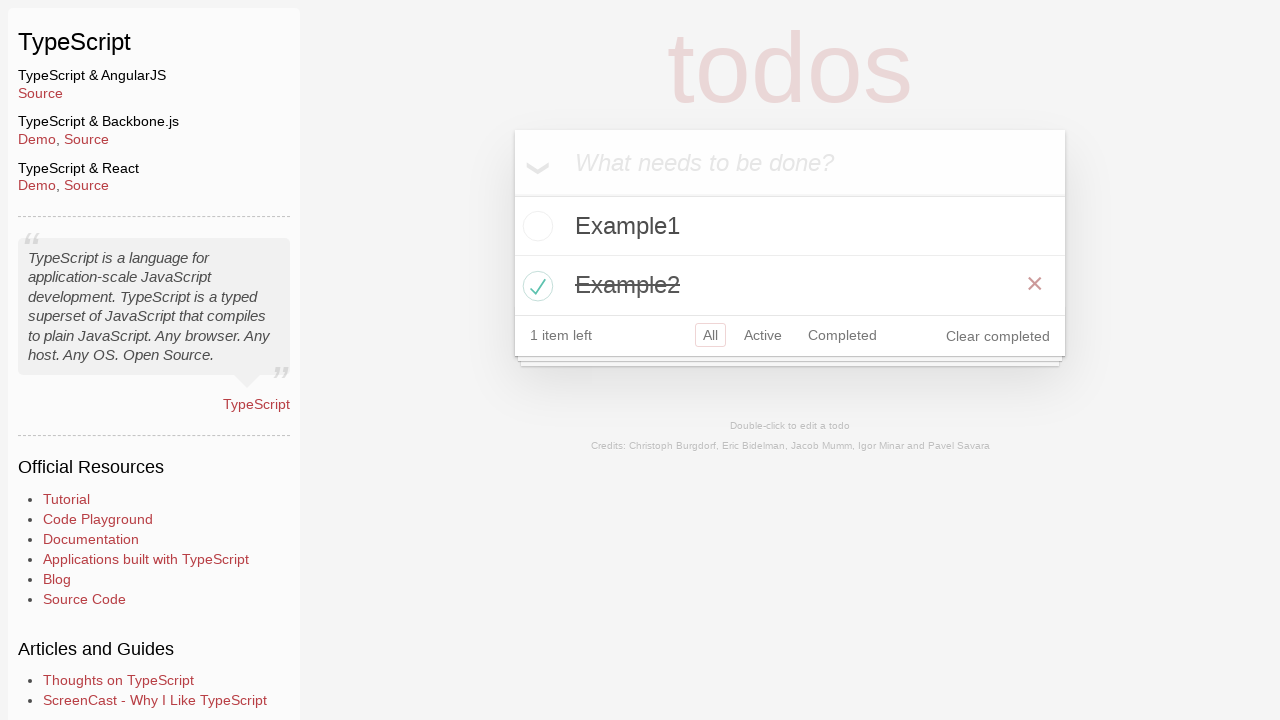

Clicked Active filter button to show only active todos at (763, 335) on a[href='#/active']
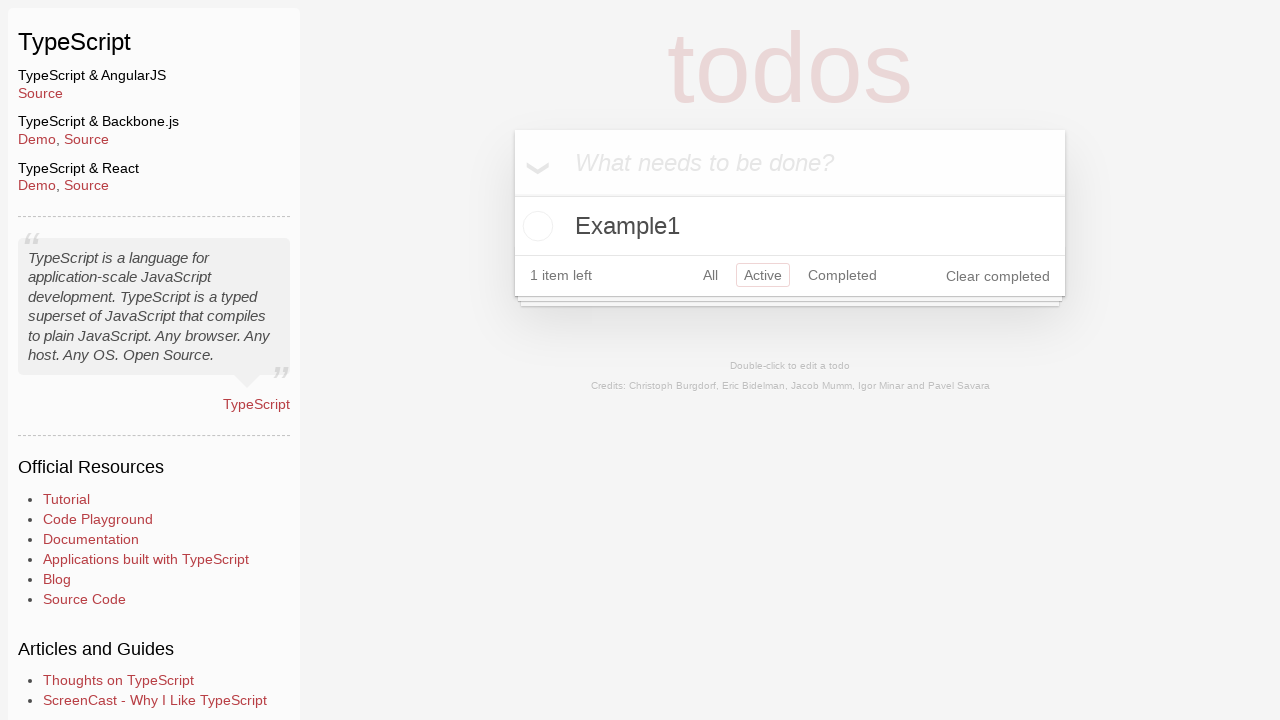

Verified that only 'Example1' (active todo) is visible
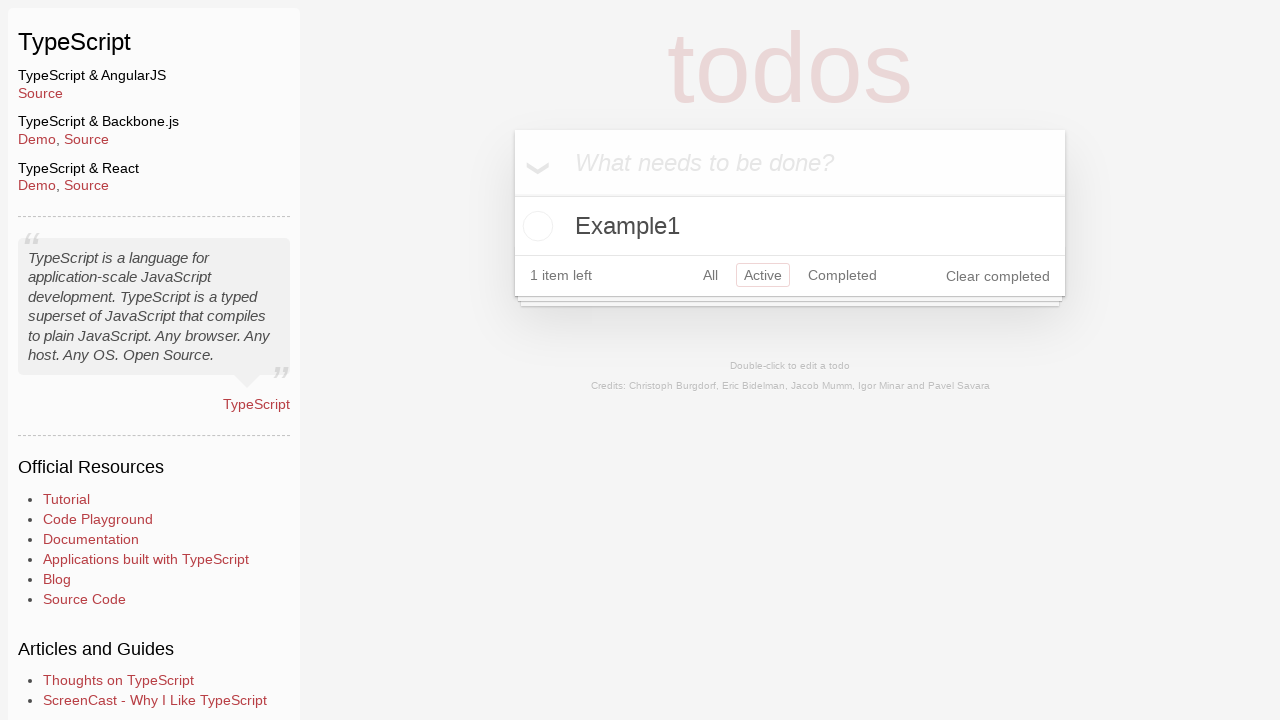

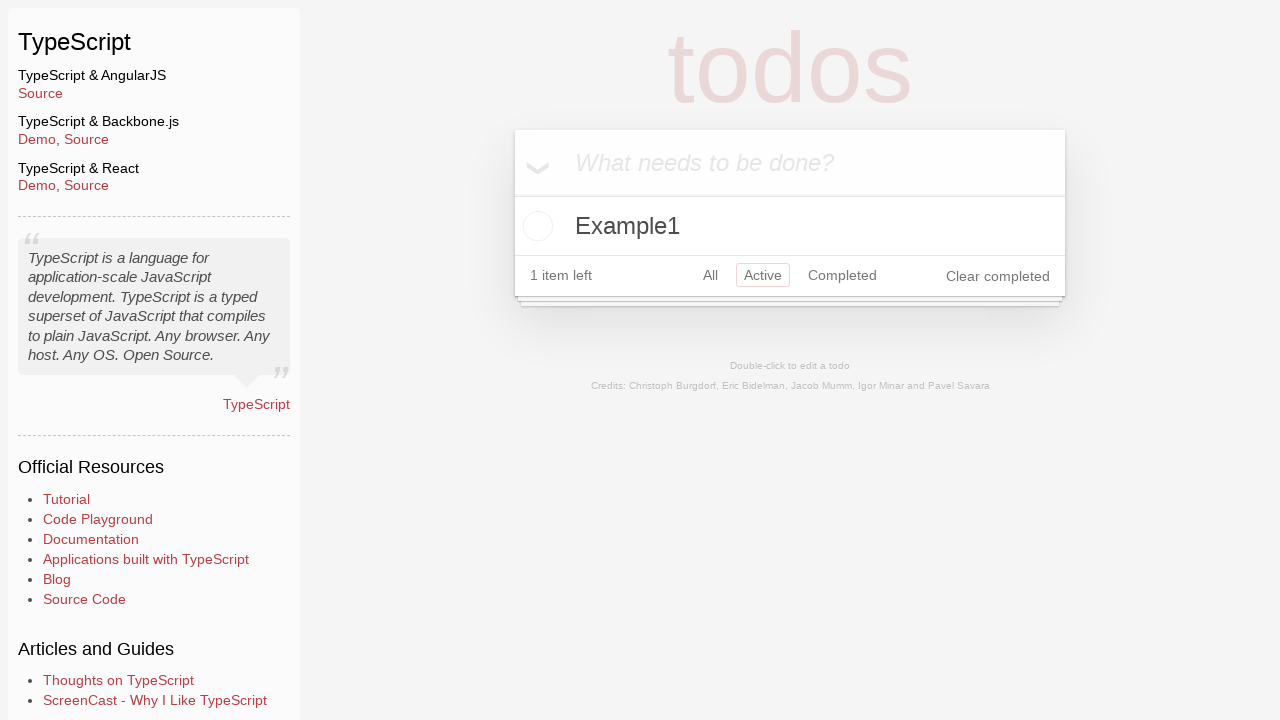